Tests that an unsaved change to an employee's name doesn't persist when switching between employees

Starting URL: https://devmountain-qa.github.io/employee-manager/1.2_Version/index.html

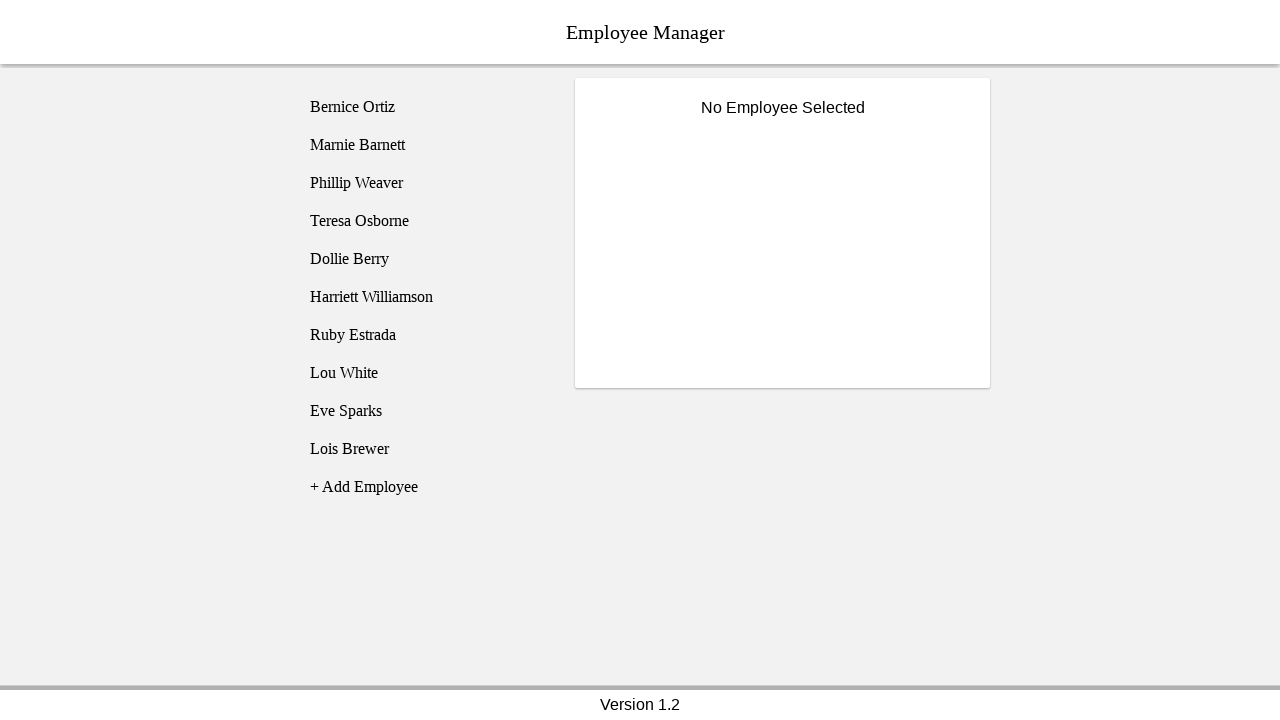

Clicked on Bernice Ortiz employee at (425, 107) on [name='employee1']
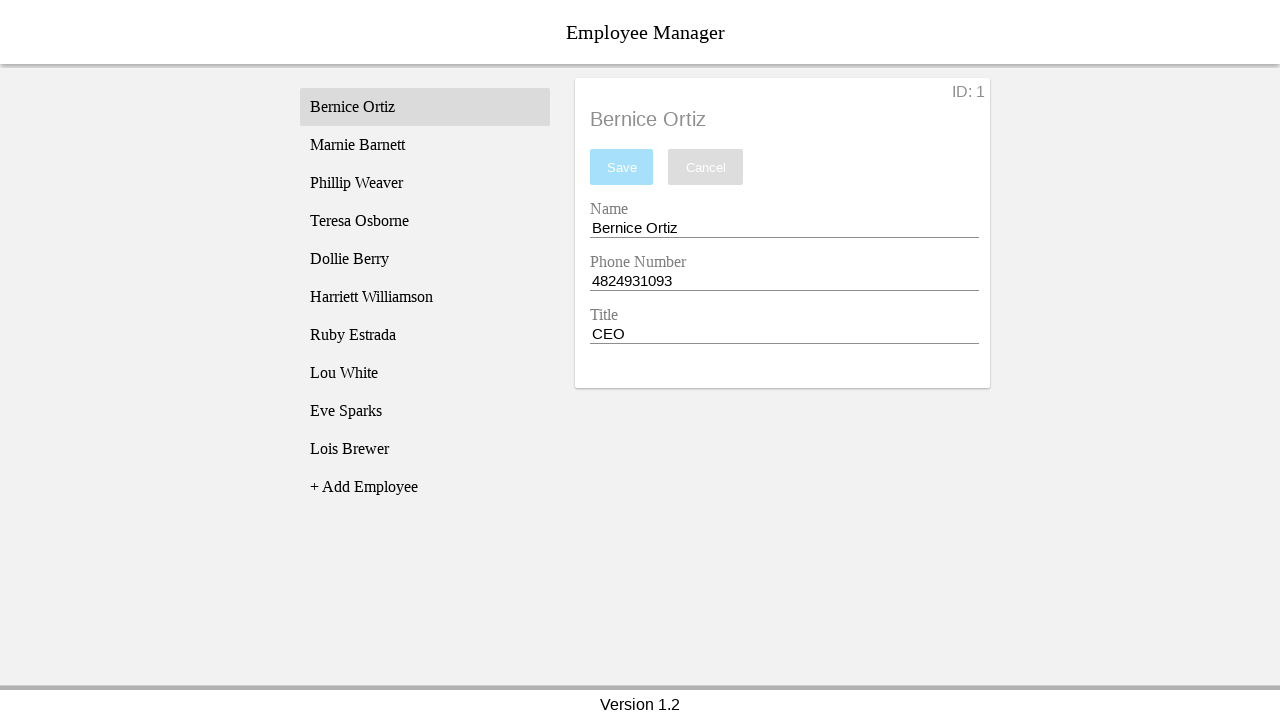

Name input field is now visible
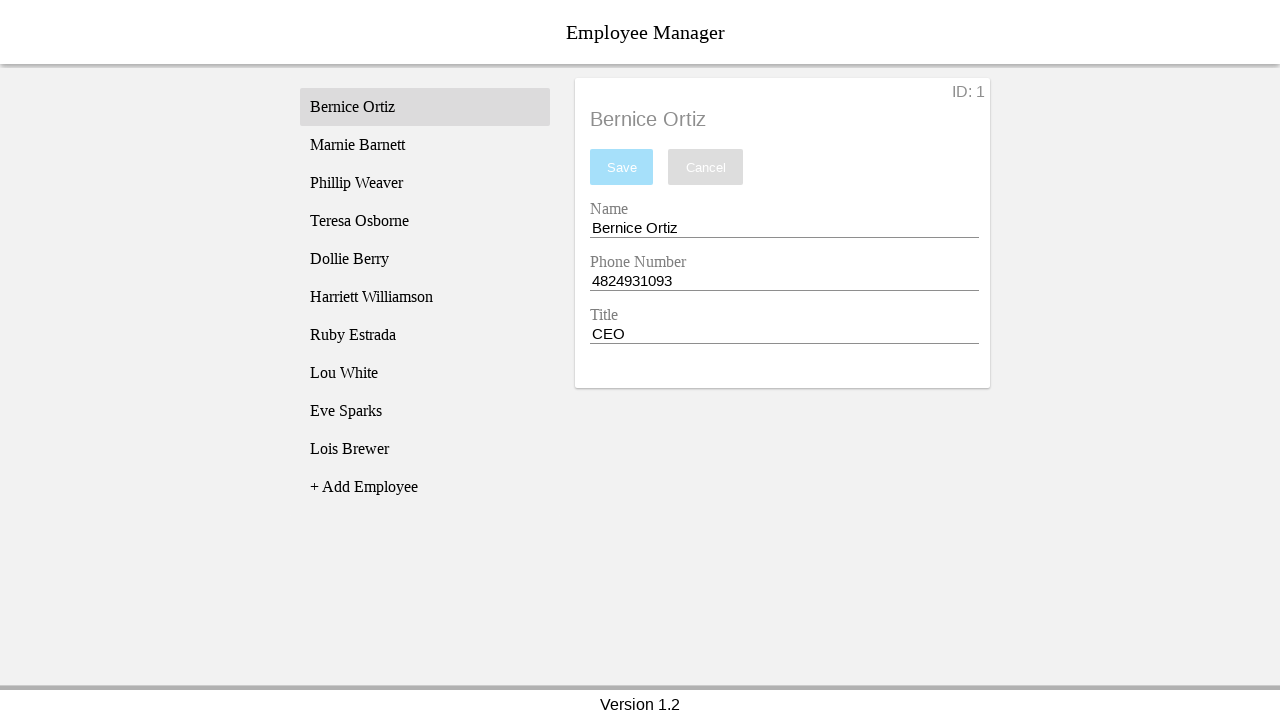

Filled name field with 'Test Name' on [name='nameEntry']
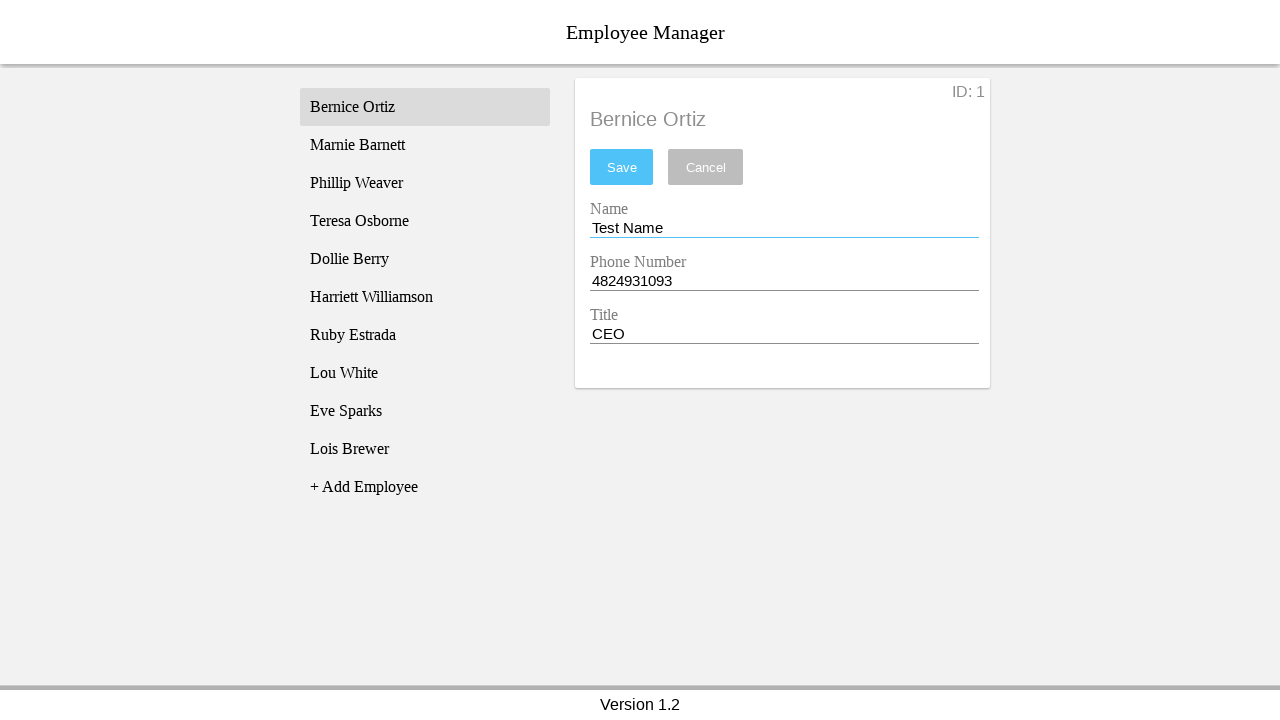

Clicked on Phillip Weaver to switch employees at (425, 183) on [name='employee3']
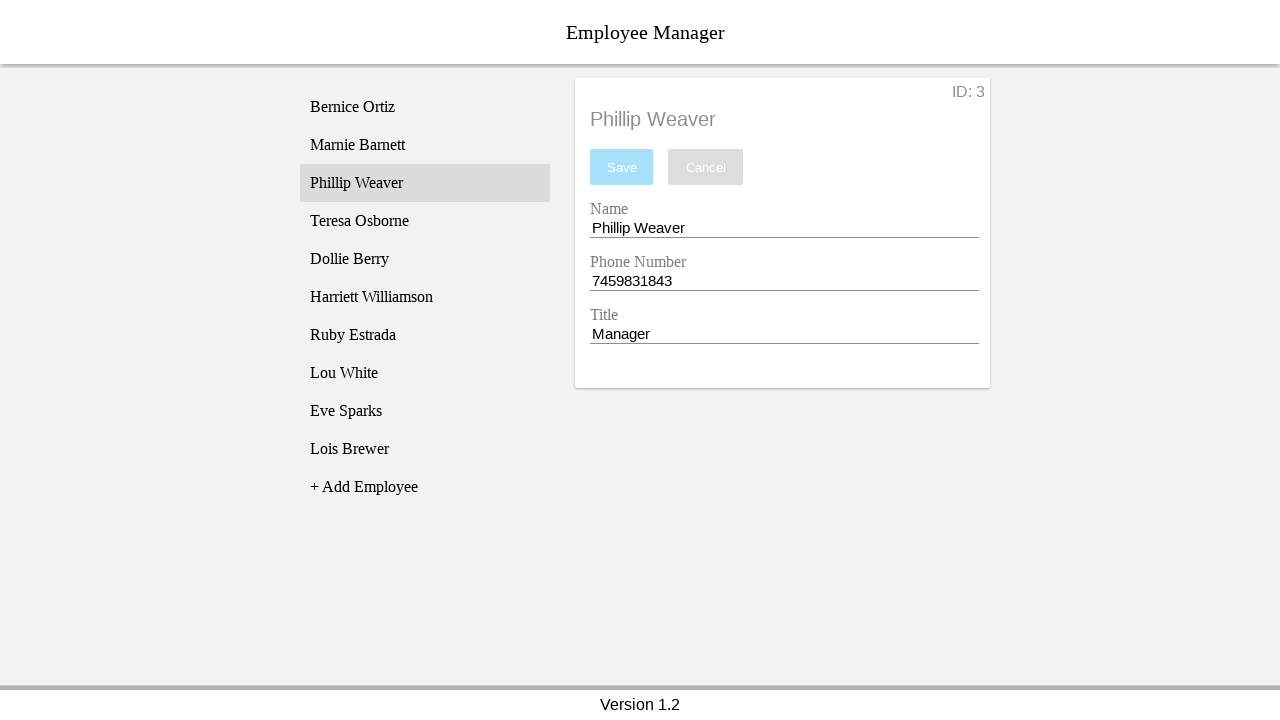

Clicked back on Bernice Ortiz employee at (425, 107) on [name='employee1']
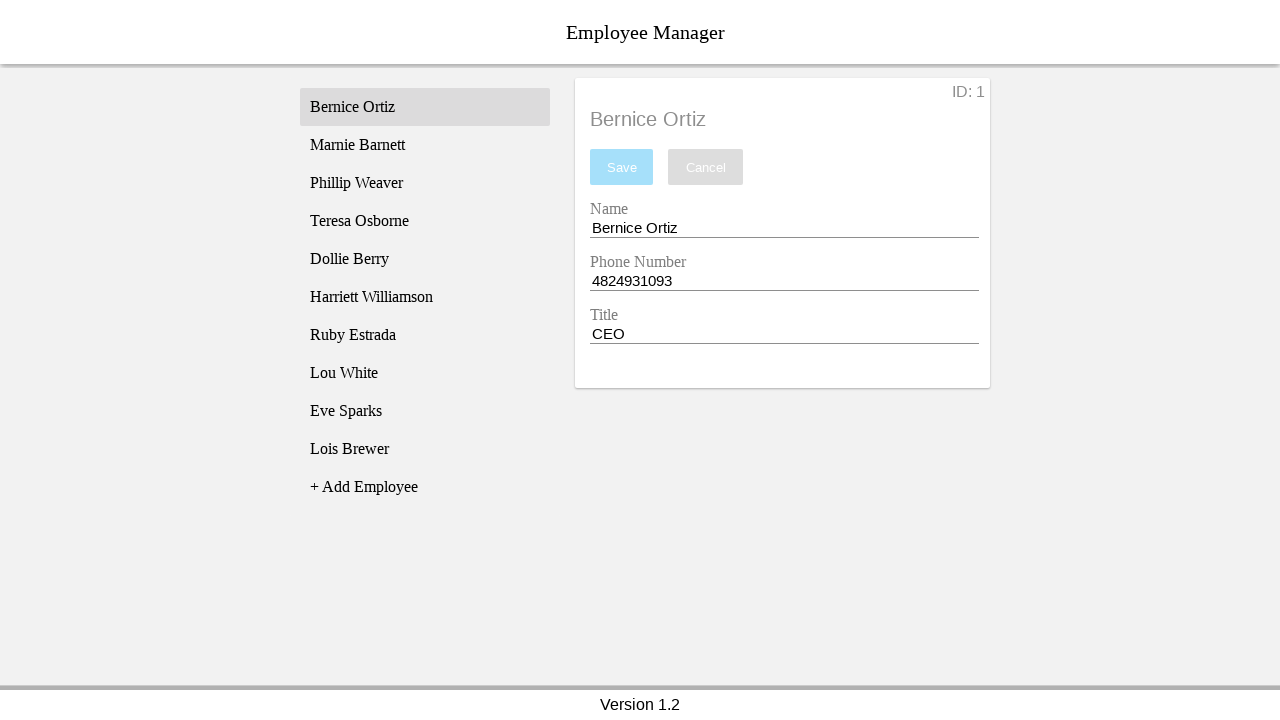

Name input field is visible; verifying original name is restored
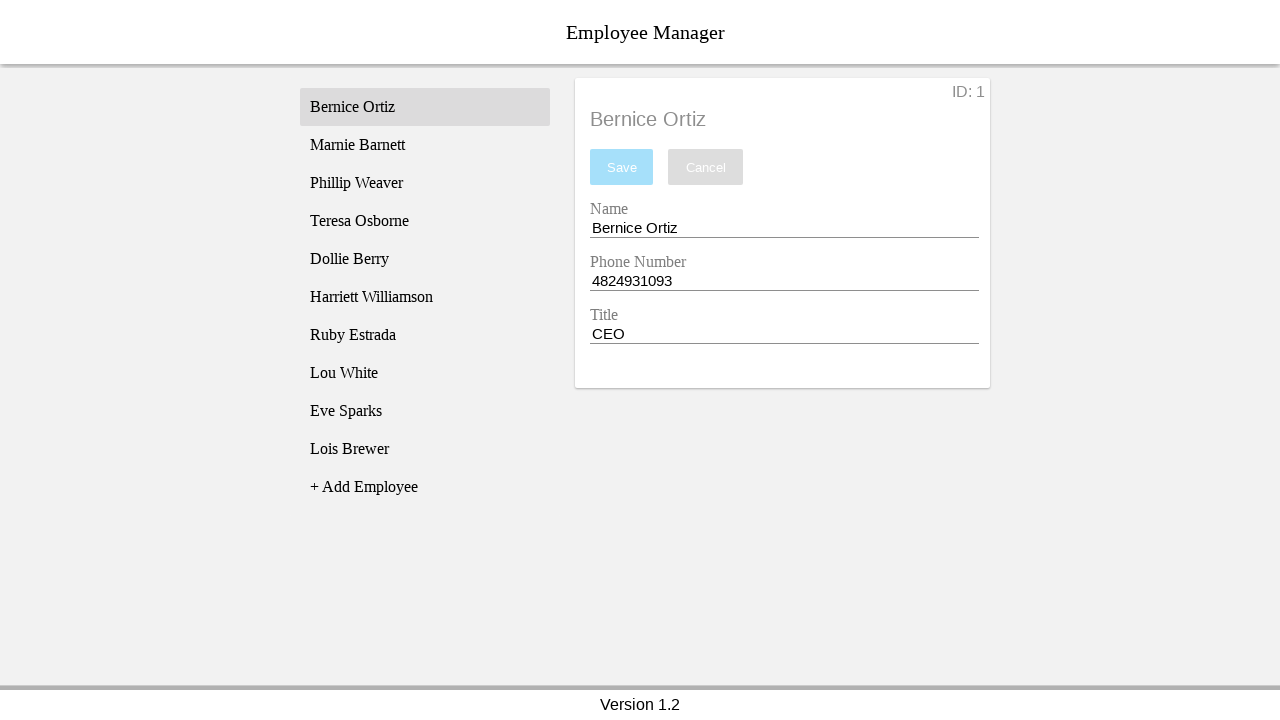

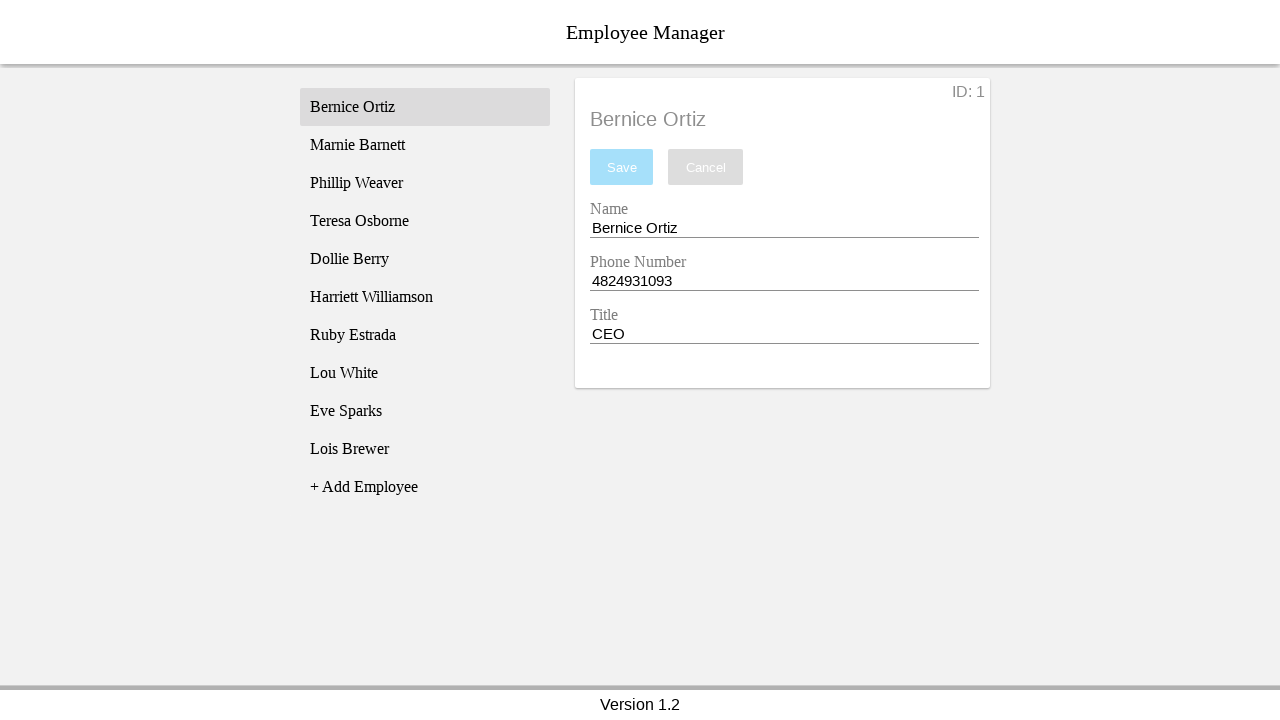